Navigates to a practice automation page and takes a screenshot of the page

Starting URL: https://www.rahulshettyacademy.com/AutomationPractice/

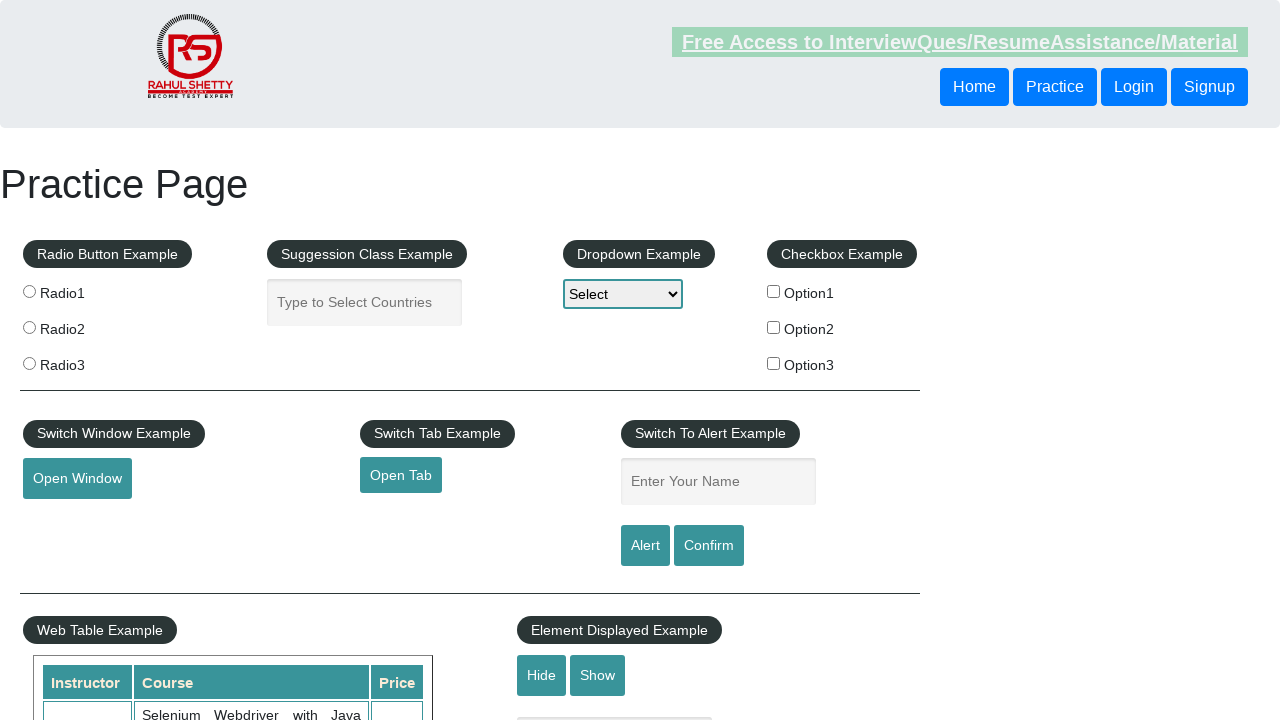

Took screenshot of automation practice page
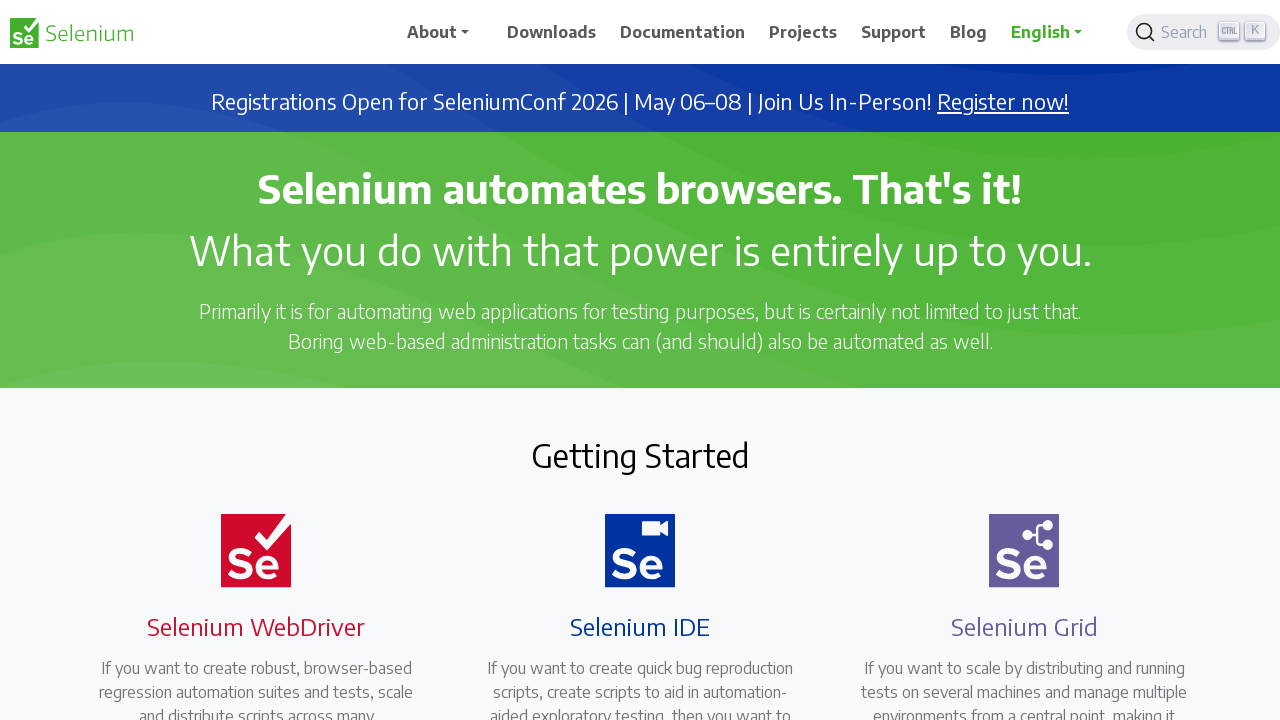

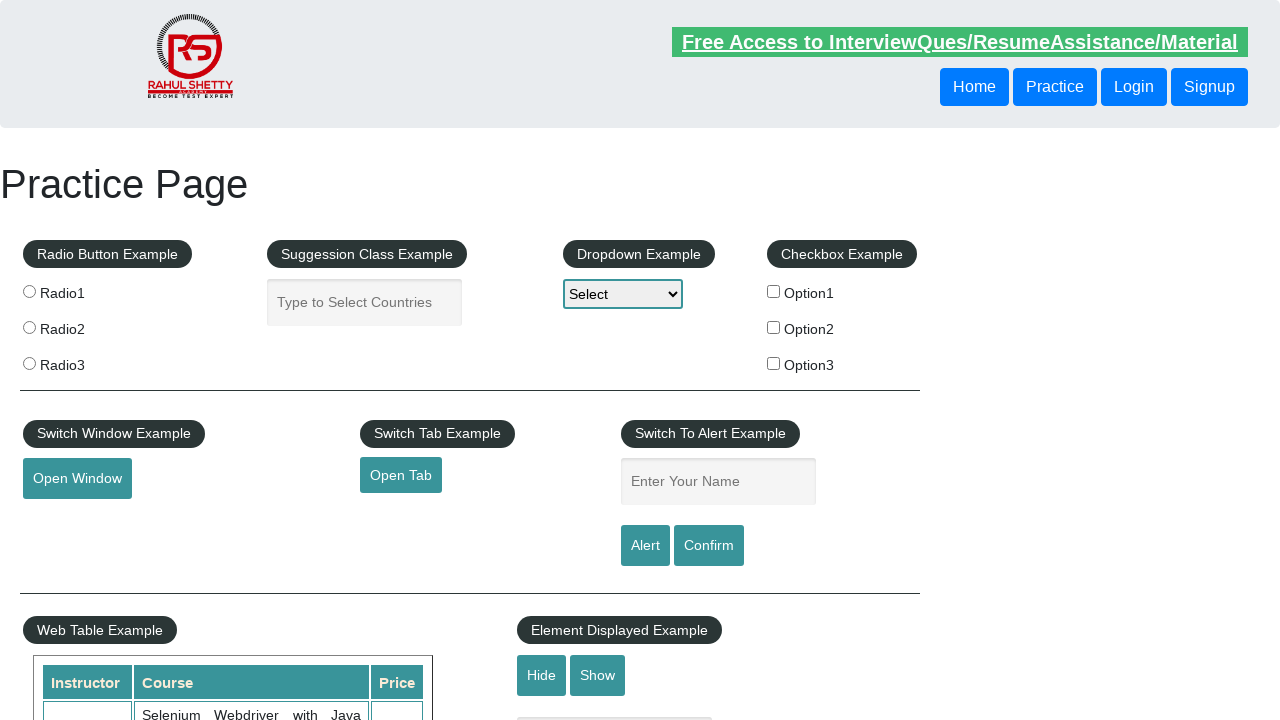